Tests that the currently applied filter link is highlighted

Starting URL: https://demo.playwright.dev/todomvc

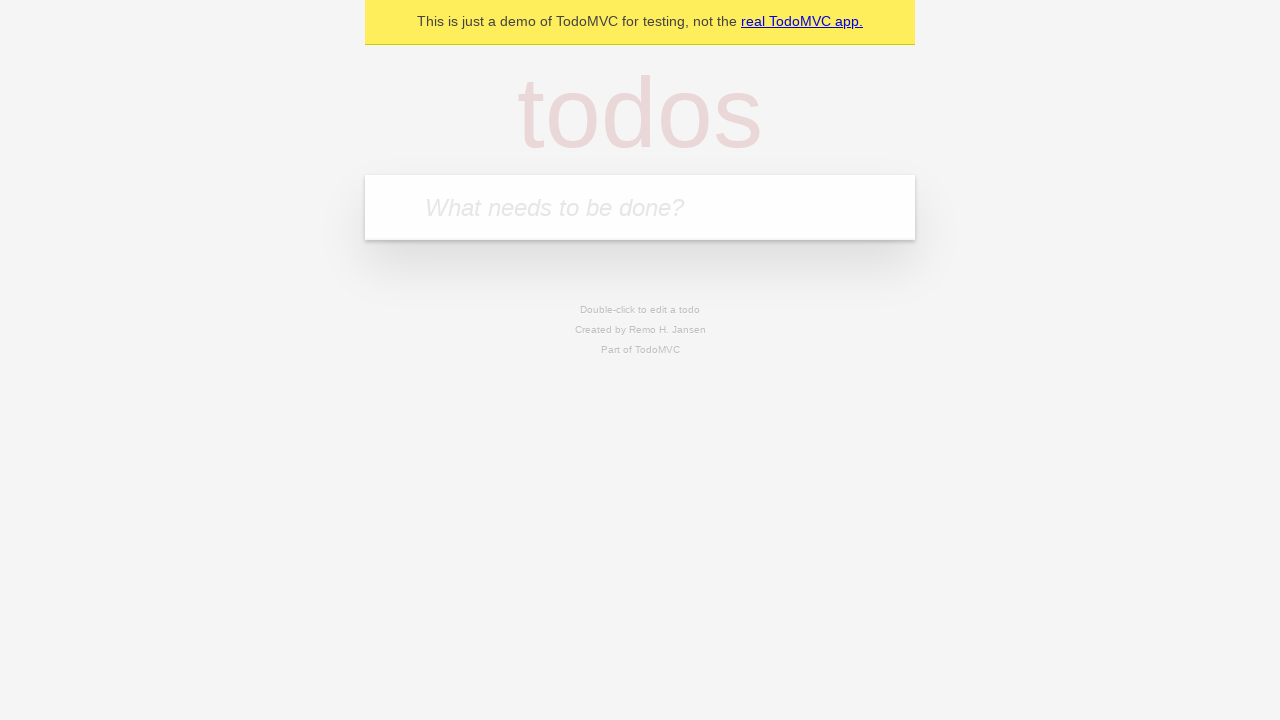

Filled todo input with 'buy some cheese' on internal:attr=[placeholder="What needs to be done?"i]
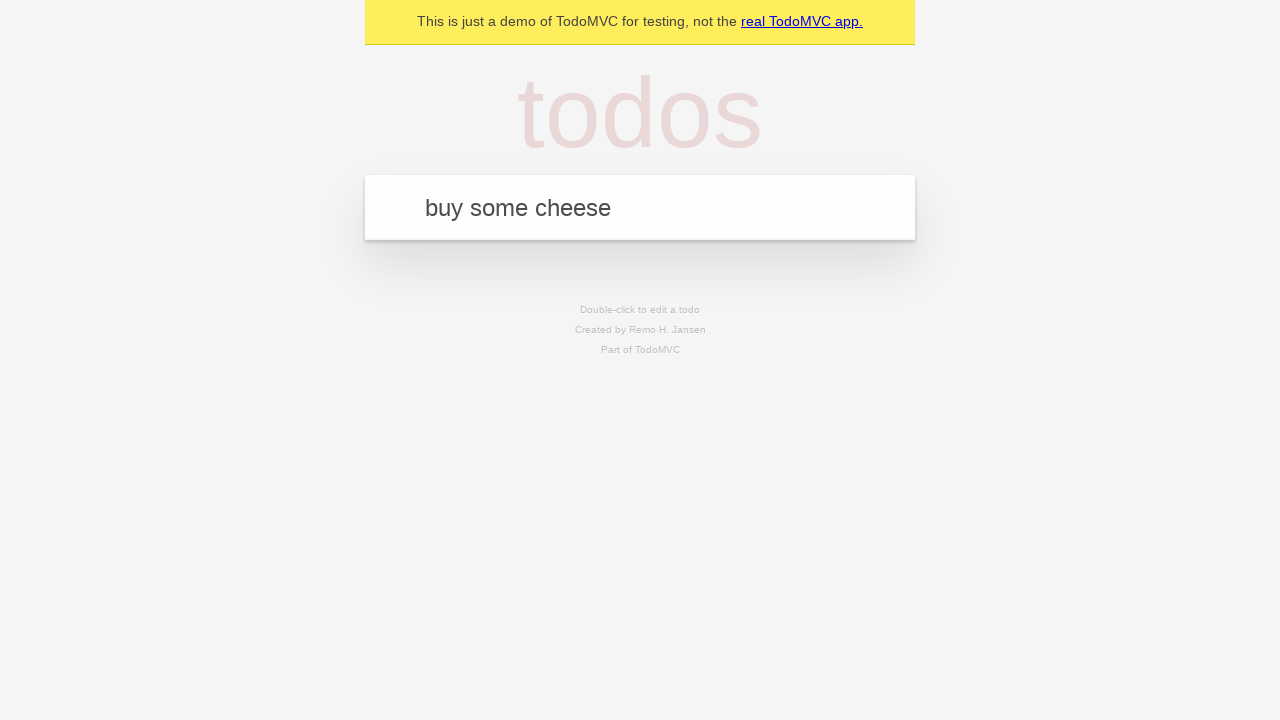

Pressed Enter to create todo 'buy some cheese' on internal:attr=[placeholder="What needs to be done?"i]
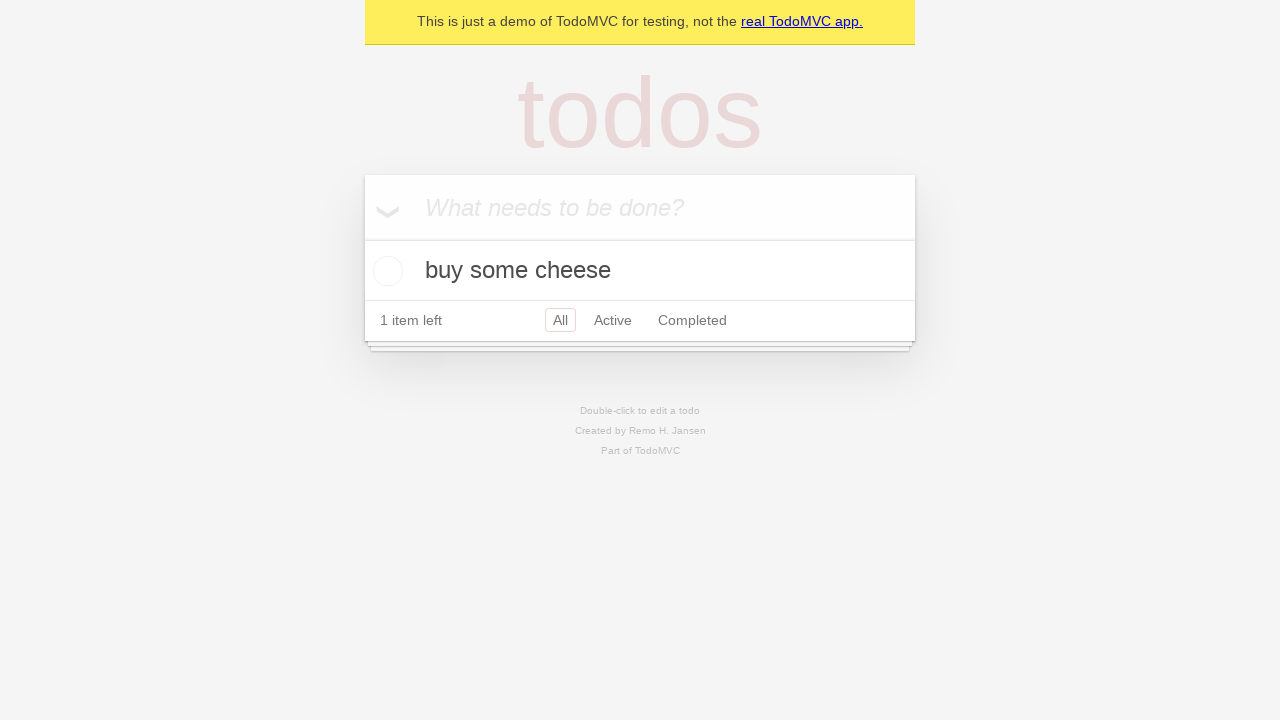

Filled todo input with 'feed the cat' on internal:attr=[placeholder="What needs to be done?"i]
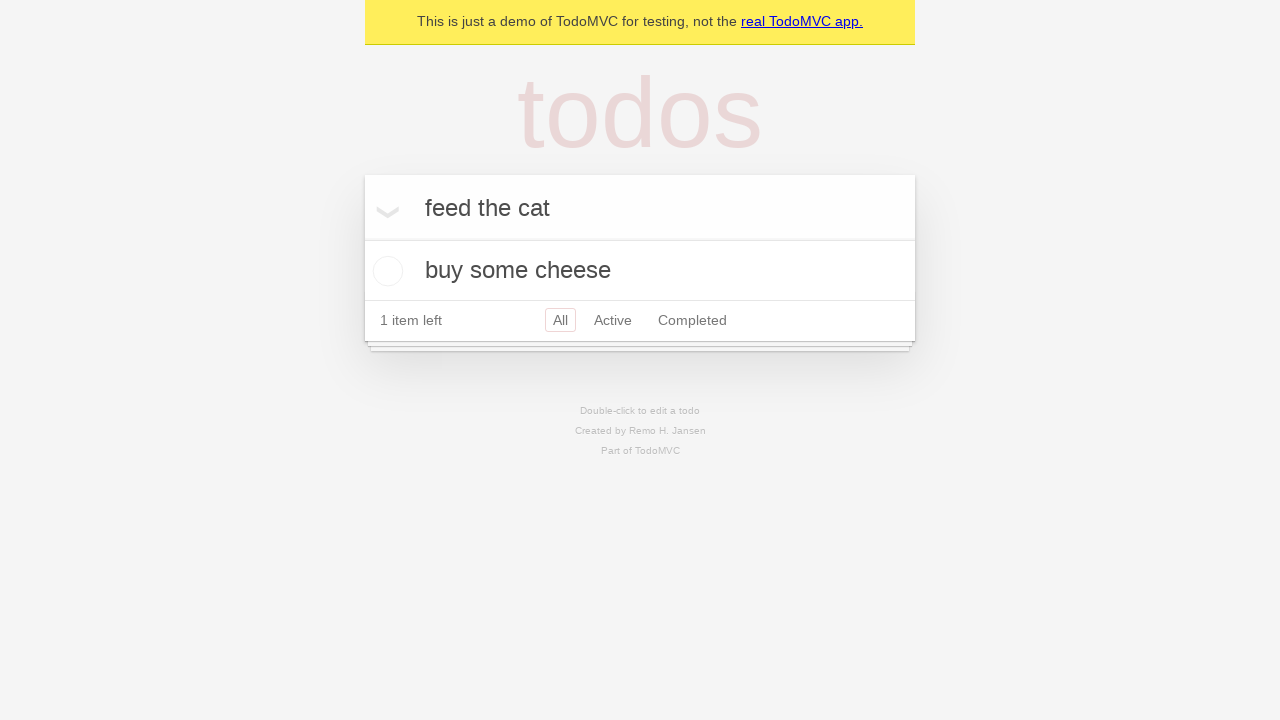

Pressed Enter to create todo 'feed the cat' on internal:attr=[placeholder="What needs to be done?"i]
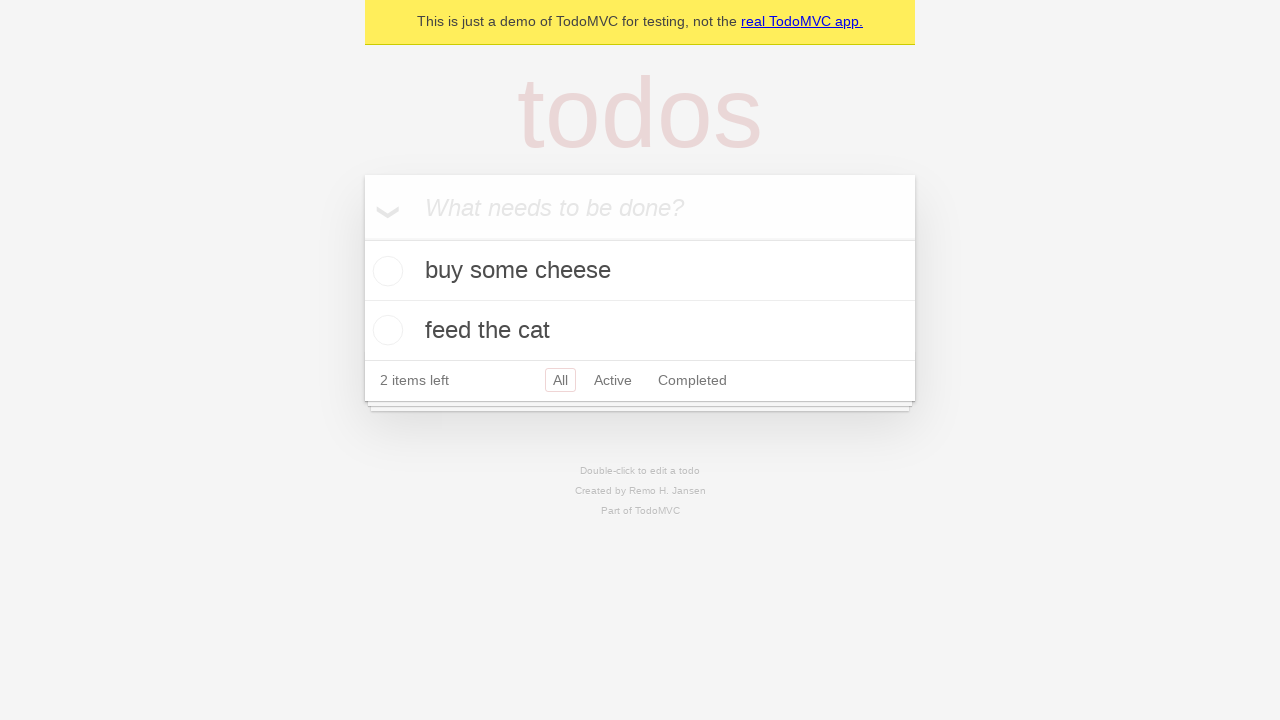

Filled todo input with 'book a doctors appointment' on internal:attr=[placeholder="What needs to be done?"i]
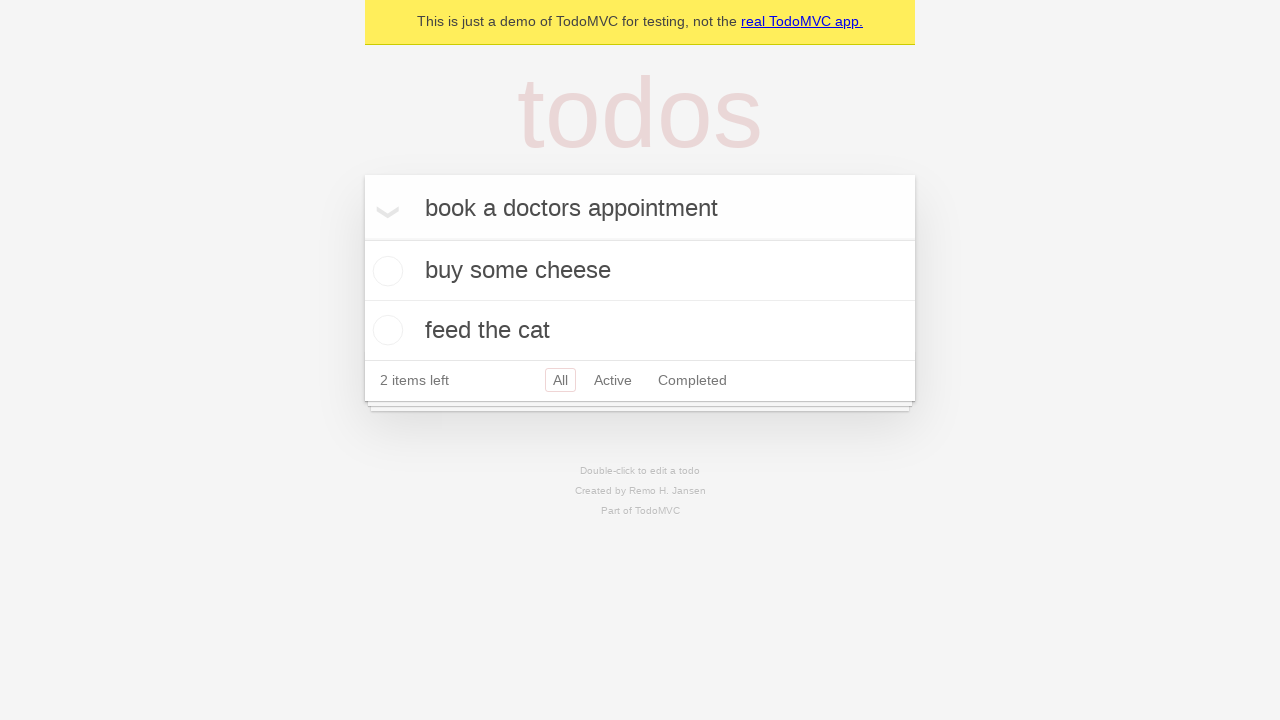

Pressed Enter to create todo 'book a doctors appointment' on internal:attr=[placeholder="What needs to be done?"i]
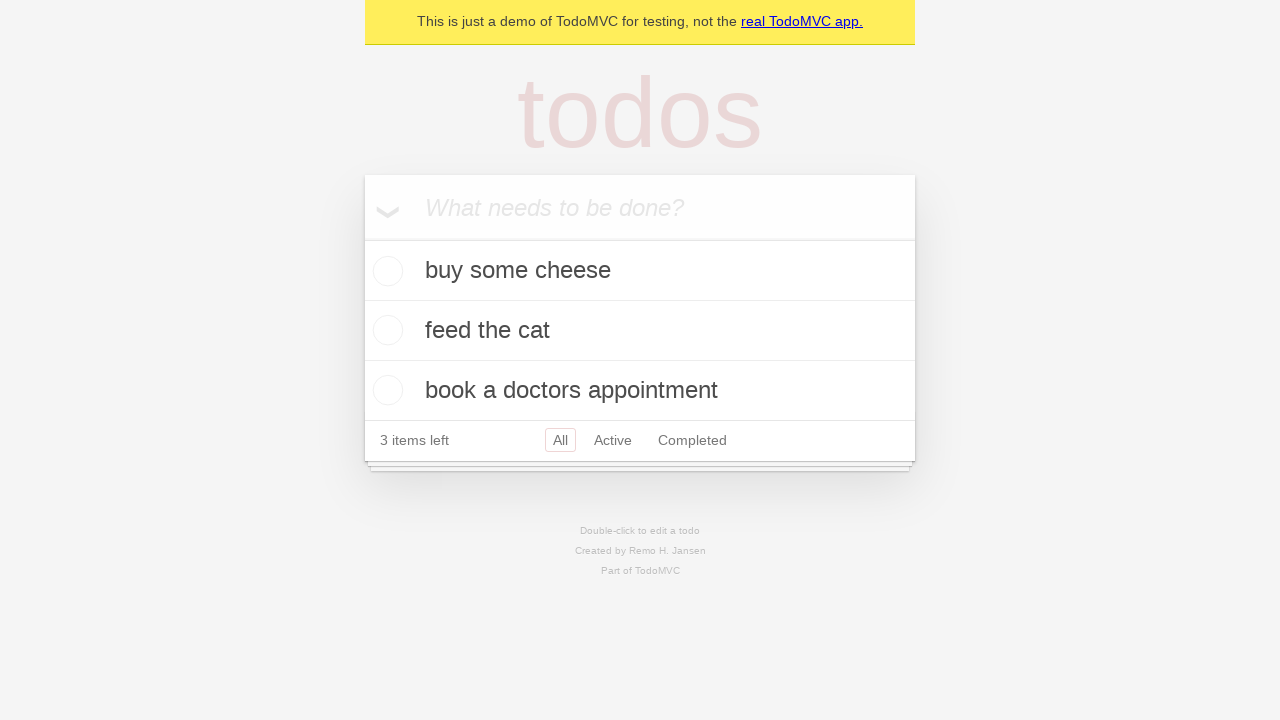

Waited for third todo item to load
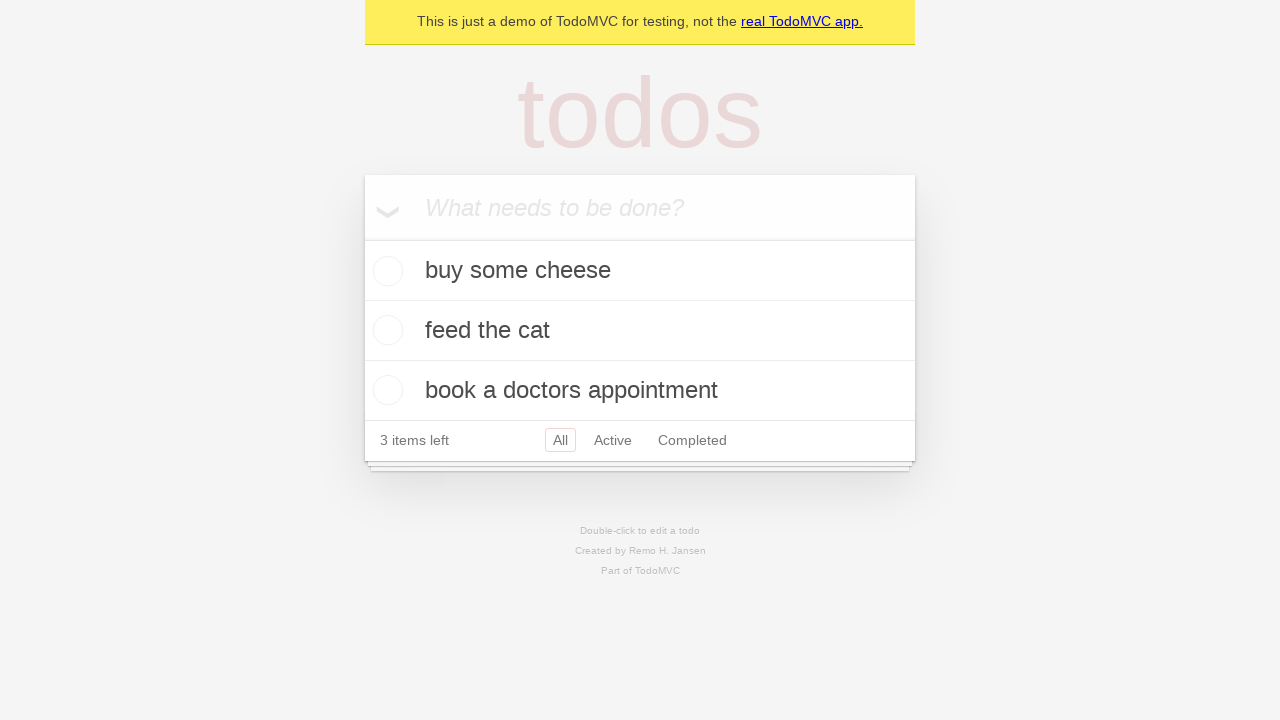

Clicked Active filter link at (613, 440) on internal:role=link[name="Active"i]
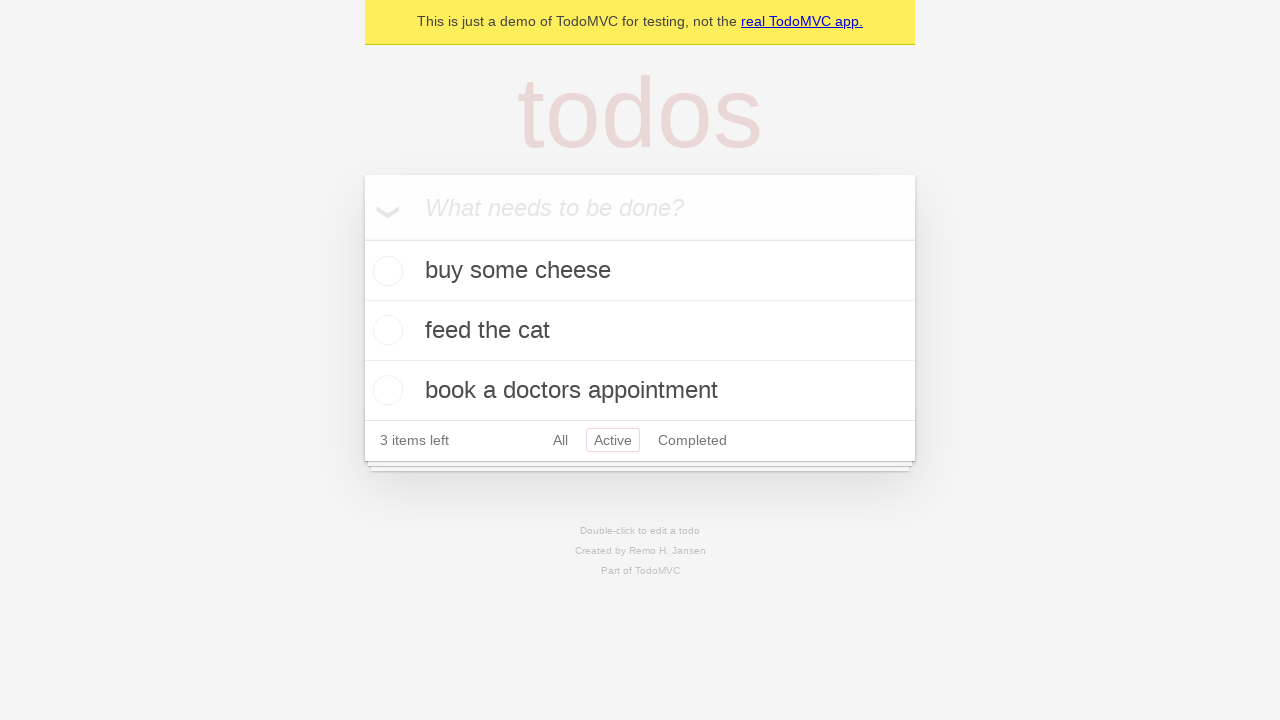

Clicked Completed filter link to verify highlighting at (692, 440) on internal:role=link[name="Completed"i]
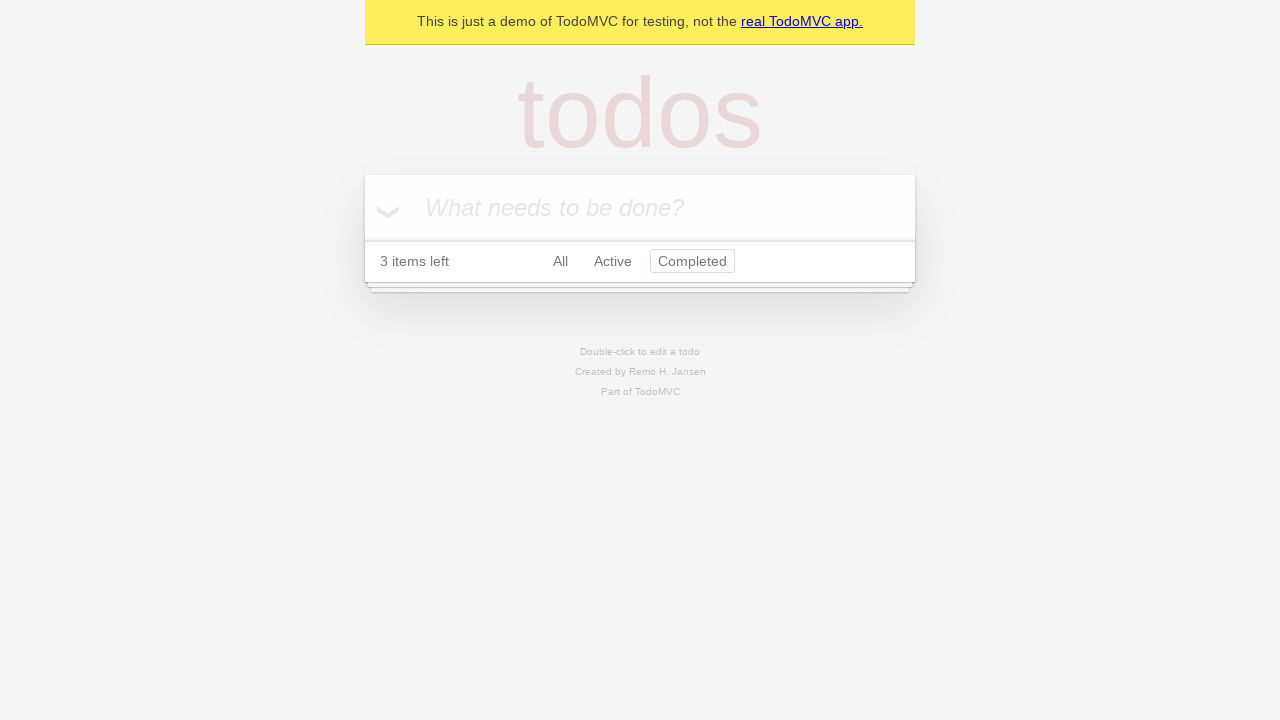

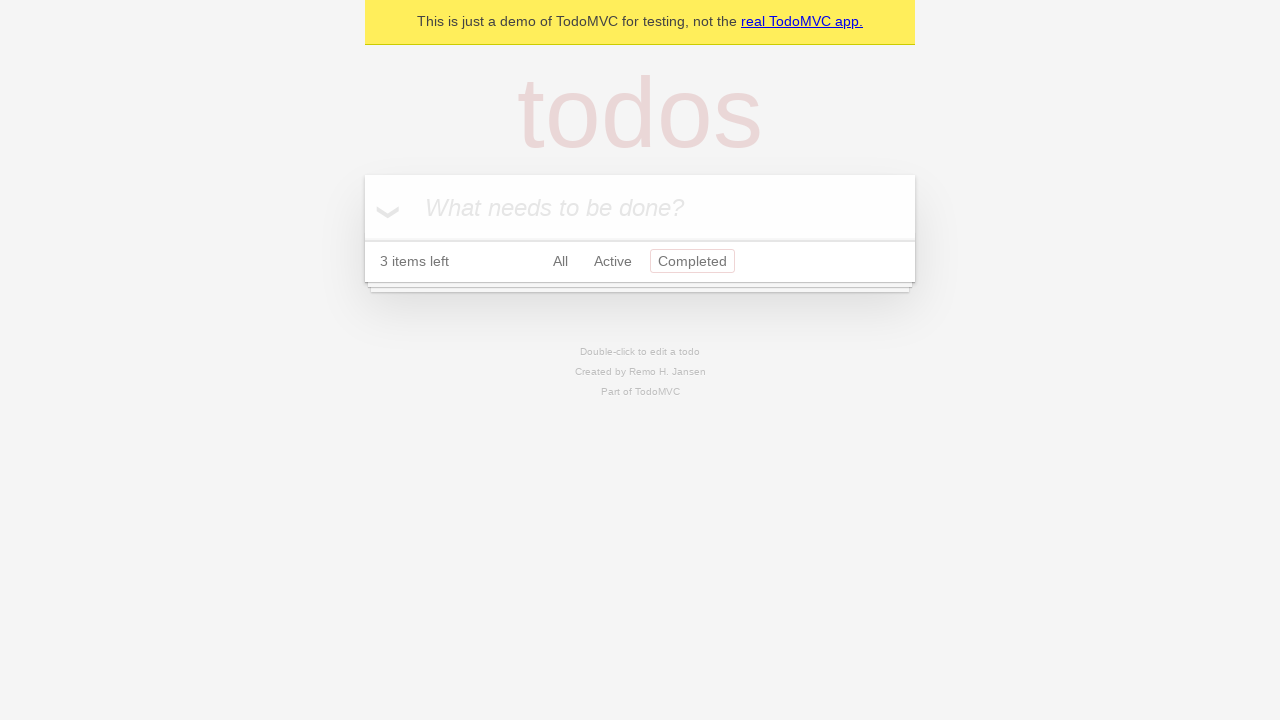